Tests a form submission by filling in first name, last name, and email fields on a Heroku-hosted page

Starting URL: https://secure-retreat-92358.herokuapp.com/

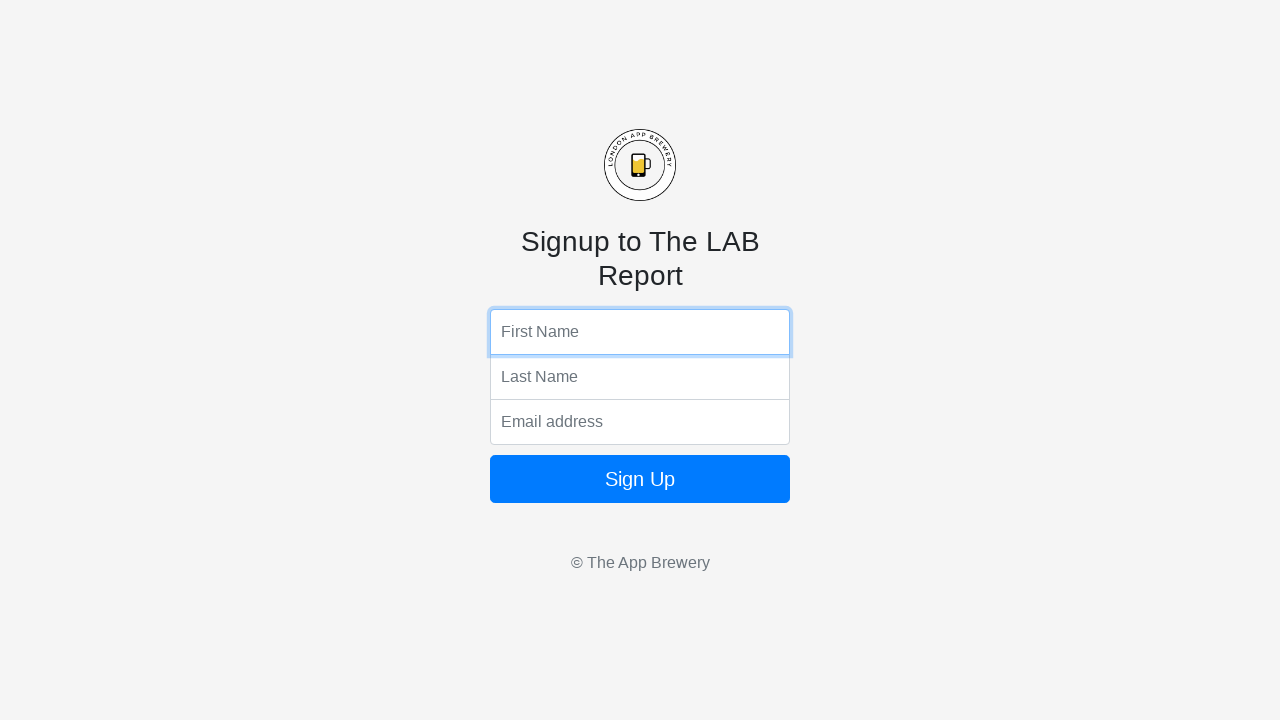

Filled first name field with 'Sarah' on input[name='fName']
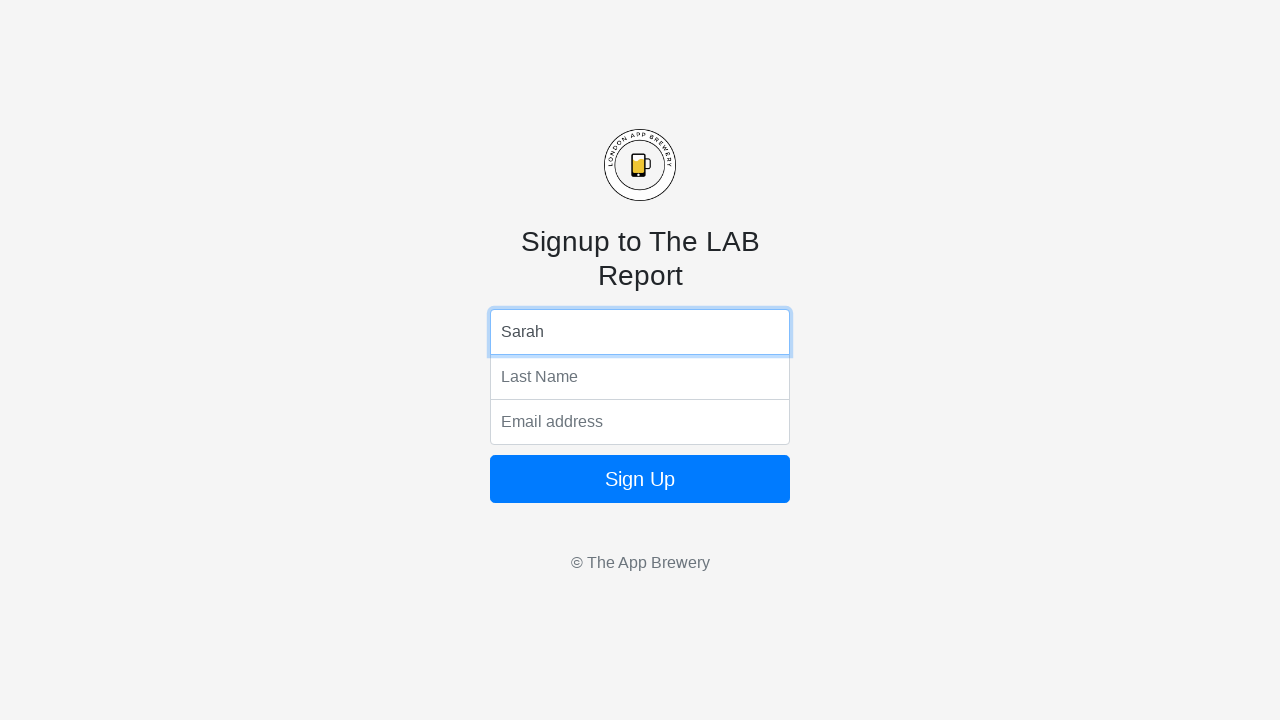

Filled last name field with 'Johnson' on input[name='lName']
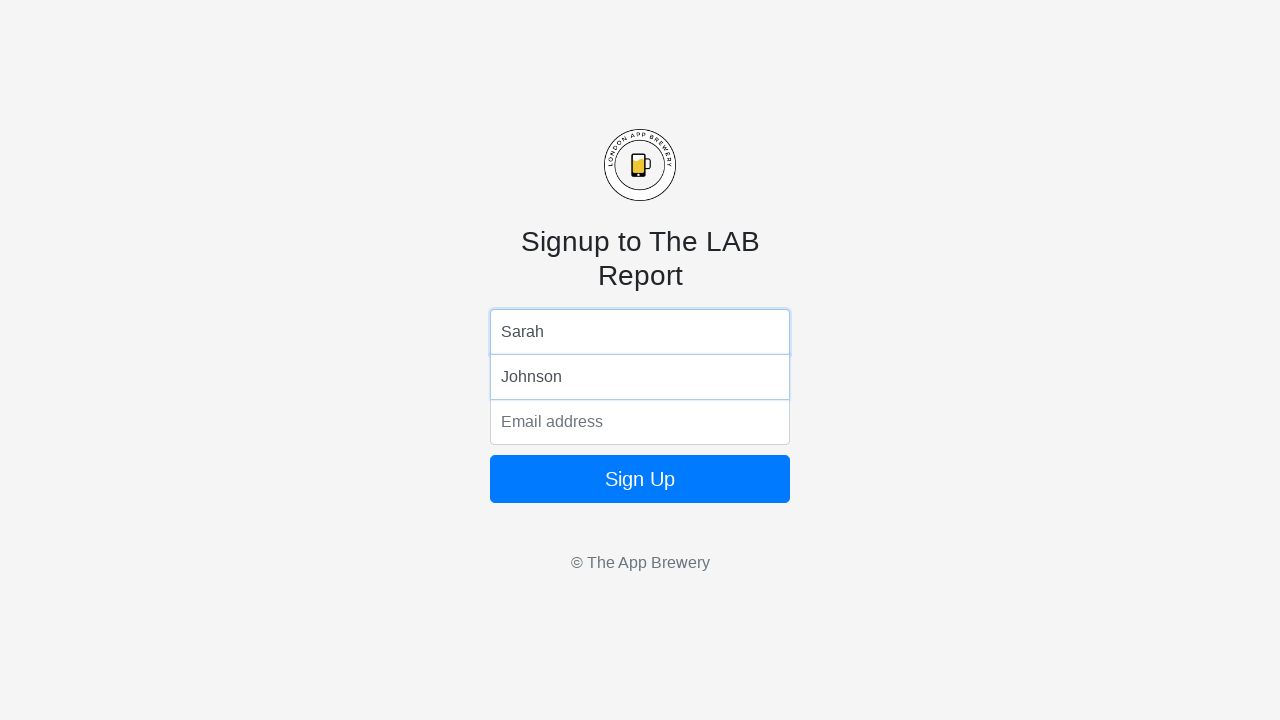

Filled email field with 'sarah.johnson@example.com' on input[name='email']
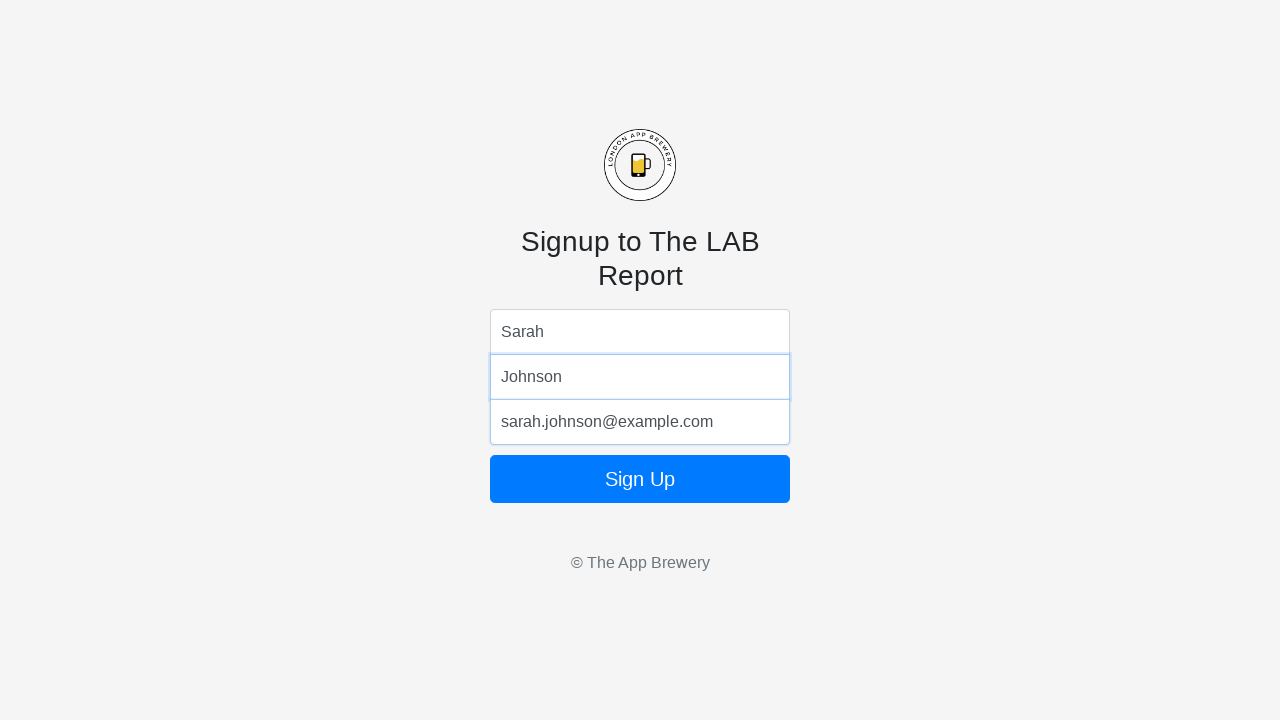

Pressed Enter to submit the form on input[name='email']
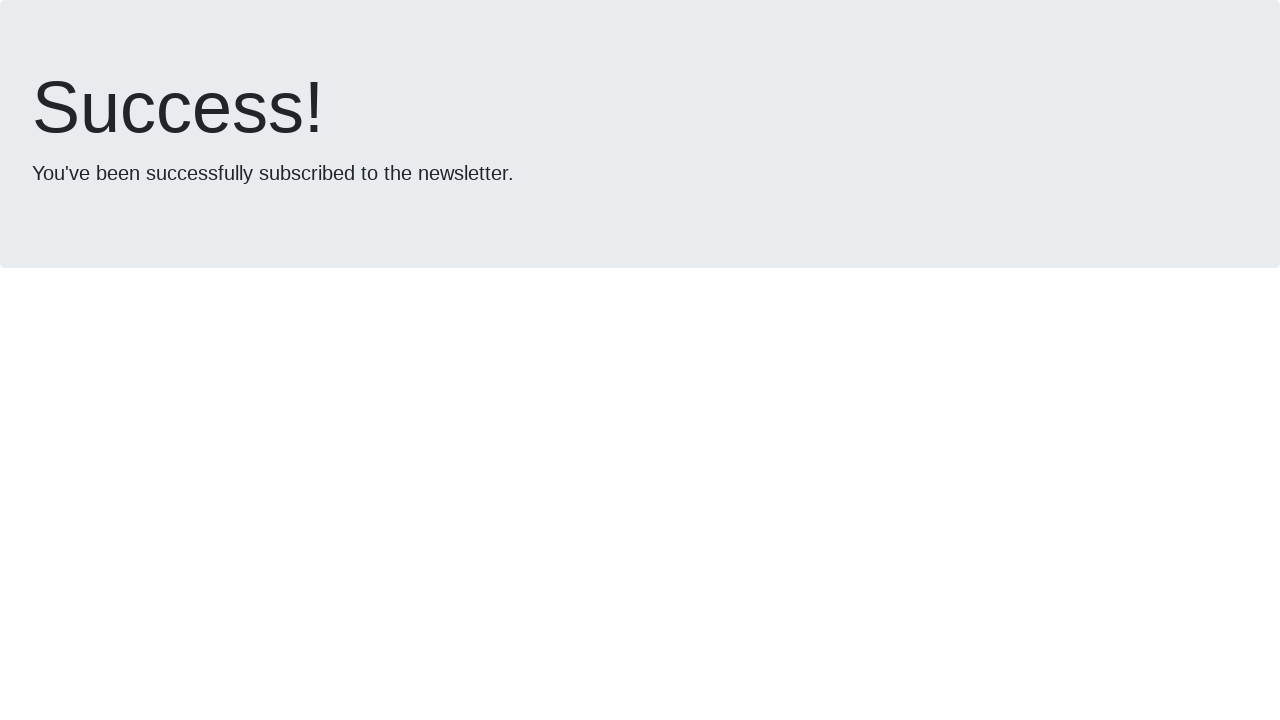

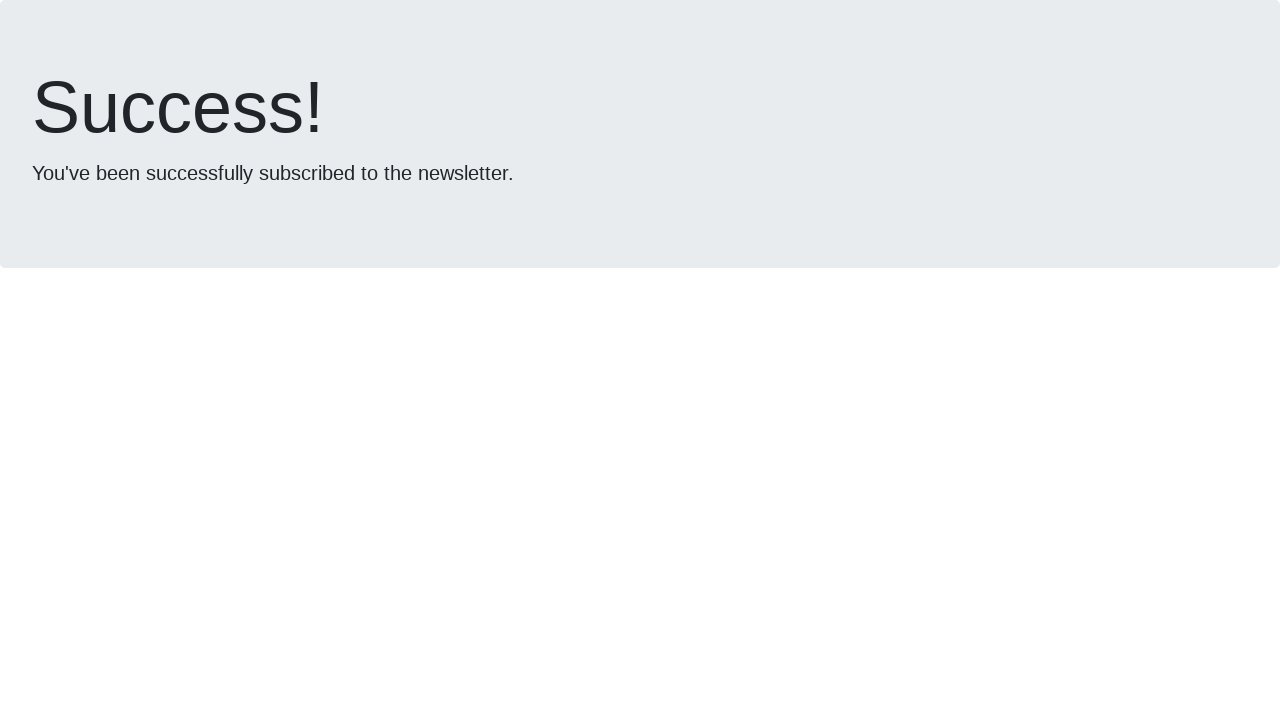